Tests alert handling by entering a name, clicking the alert button, and accepting the alert popup

Starting URL: https://www.rahulshettyacademy.com/AutomationPractice/

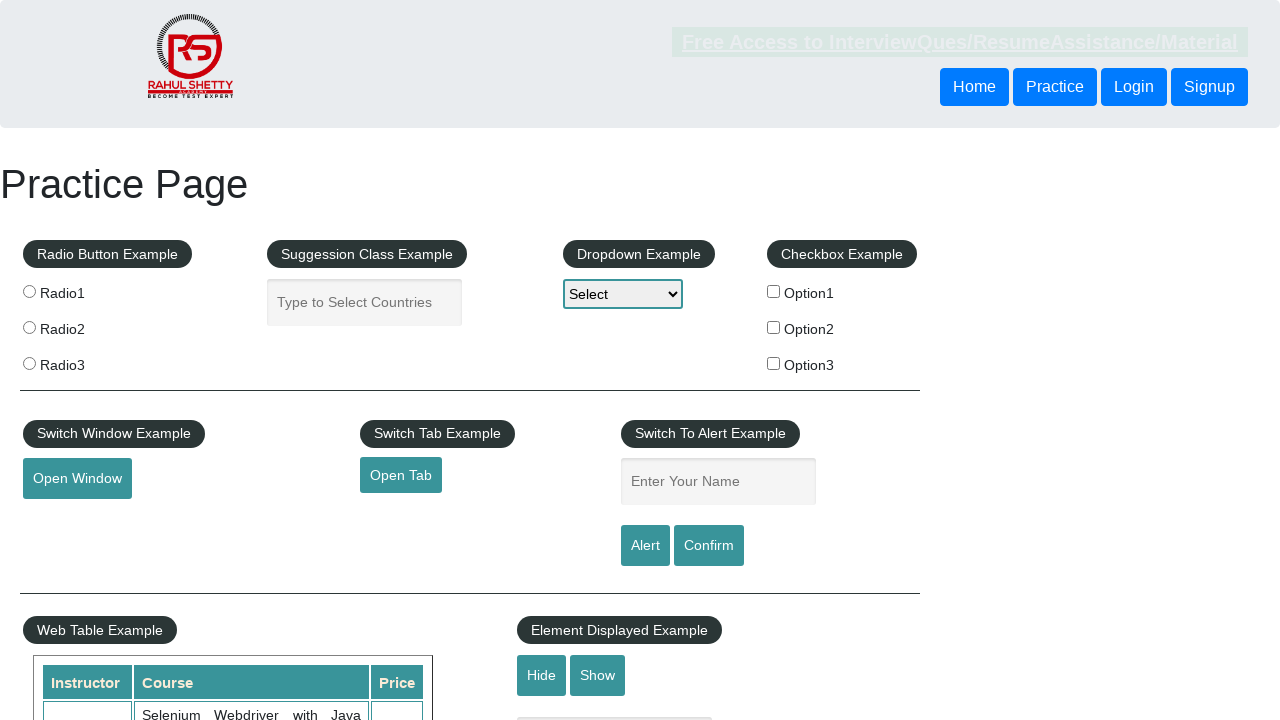

Navigated to Rahul Shetty Academy automation practice page
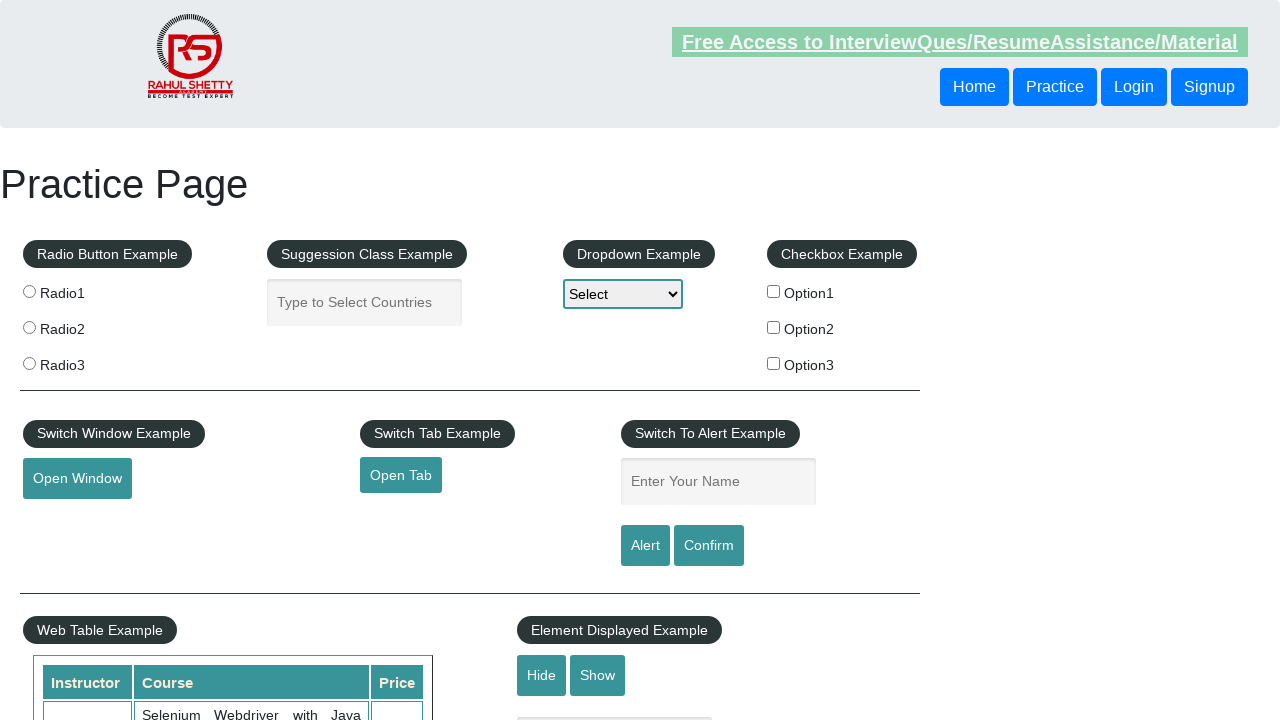

Entered 'Hi' in the name input field on #name
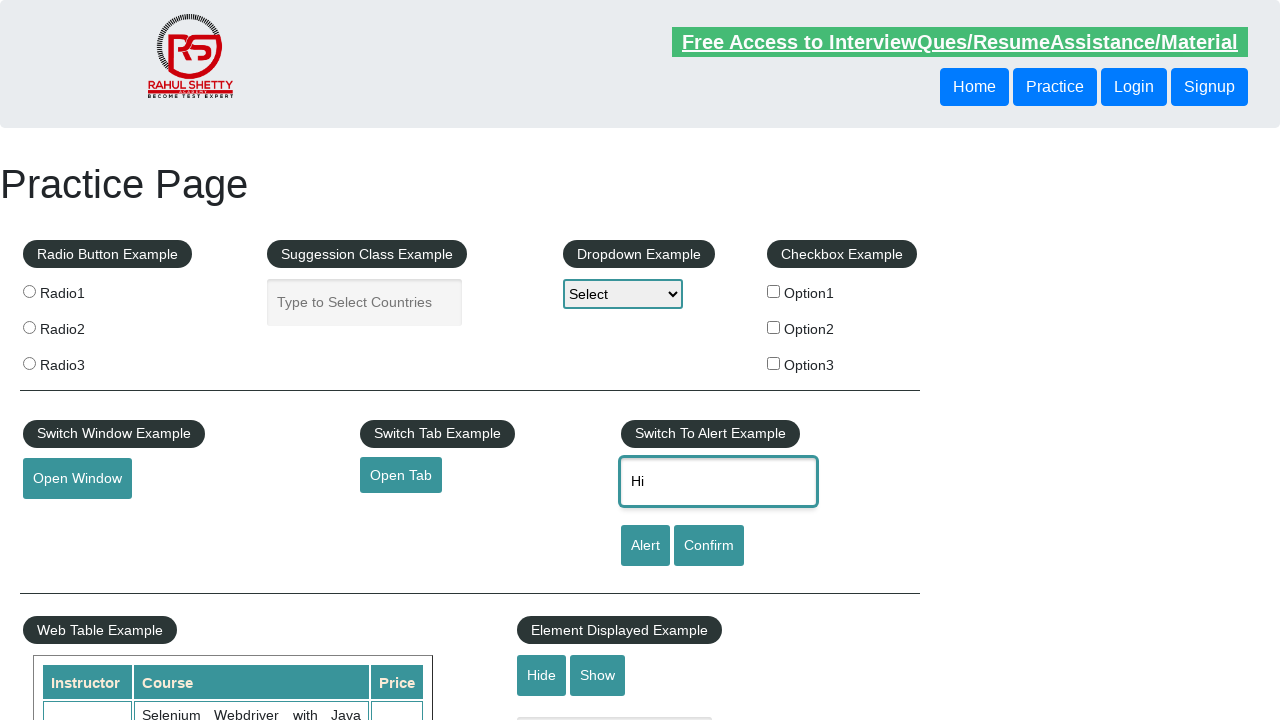

Set up dialog handler to accept alerts
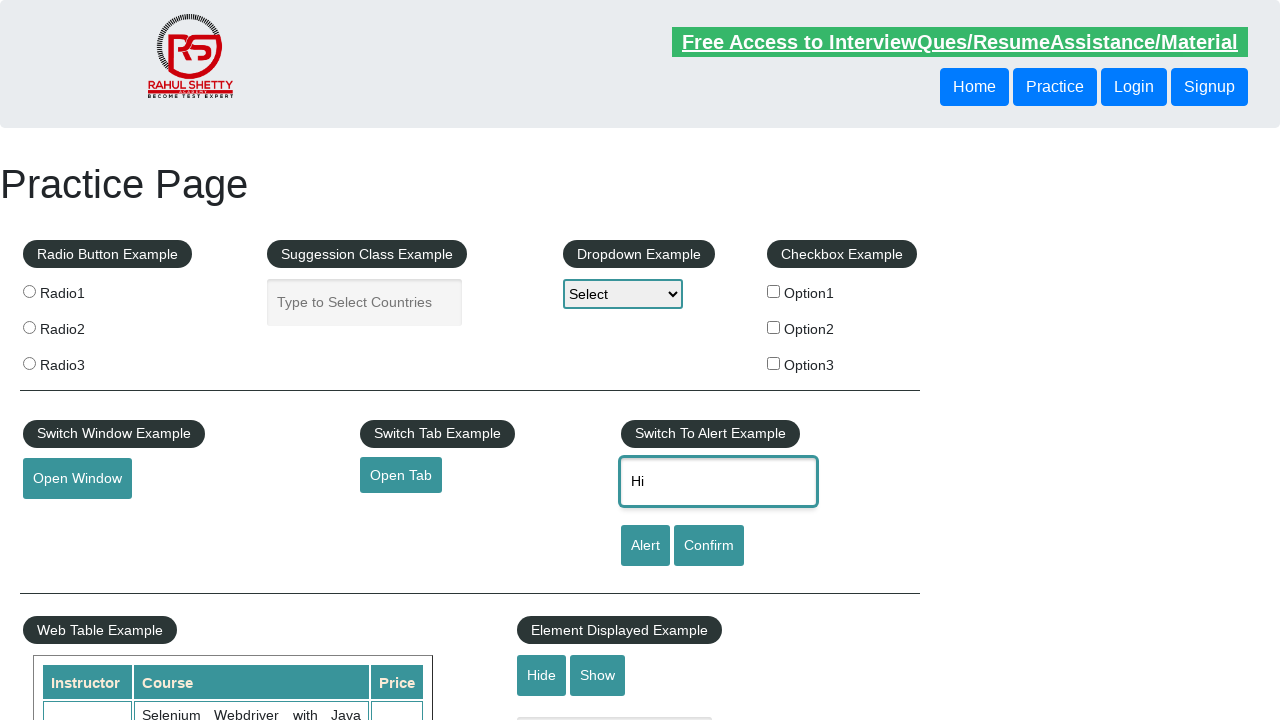

Clicked alert button to trigger alert popup at (645, 546) on #alertbtn
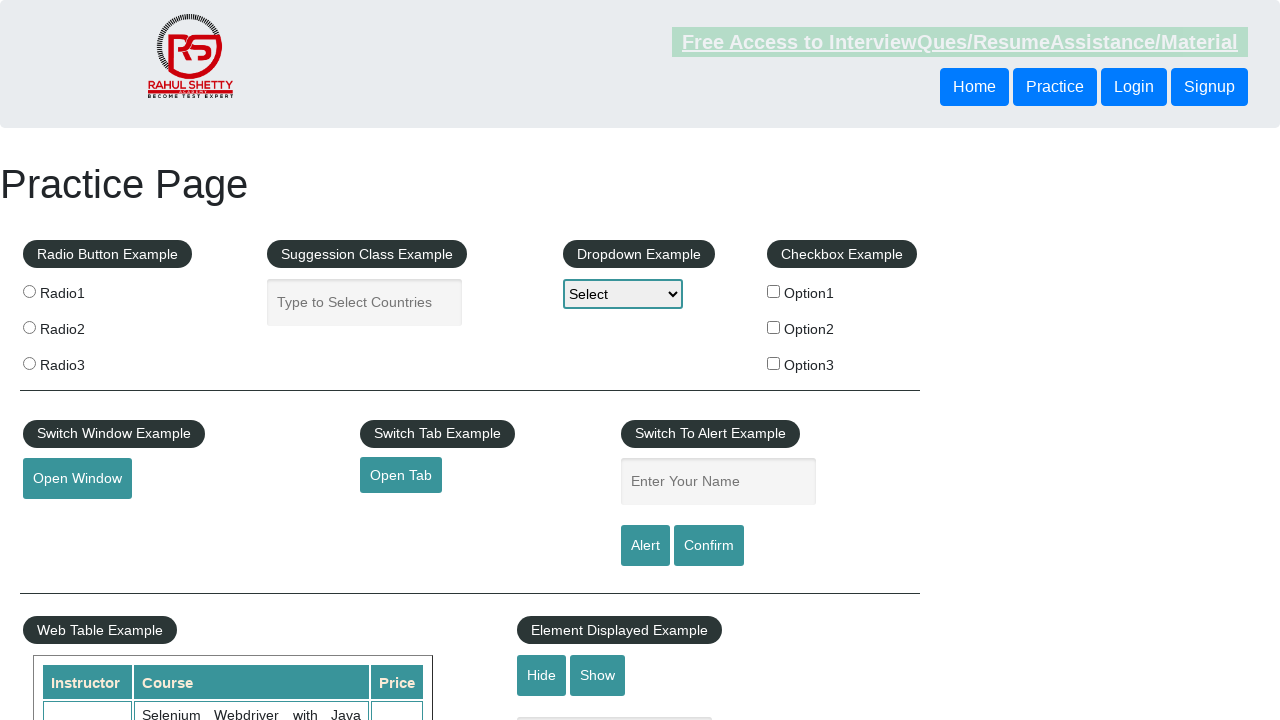

Alert popup was accepted and processed
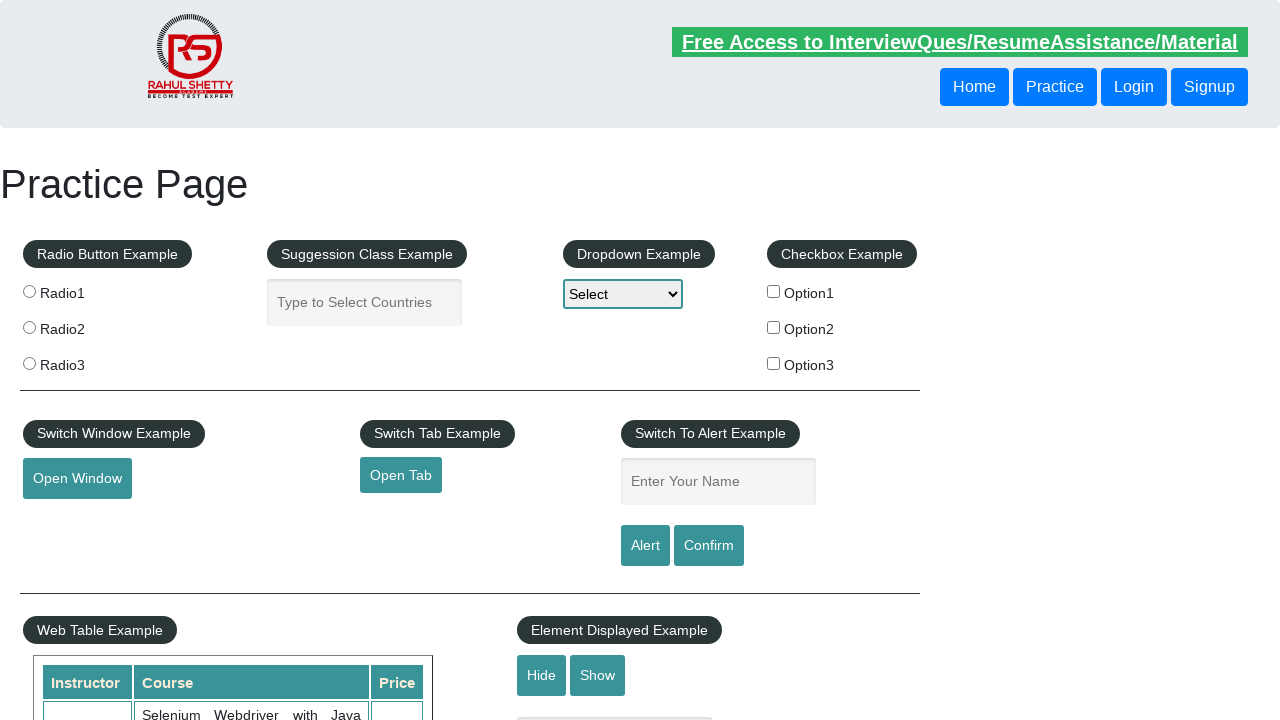

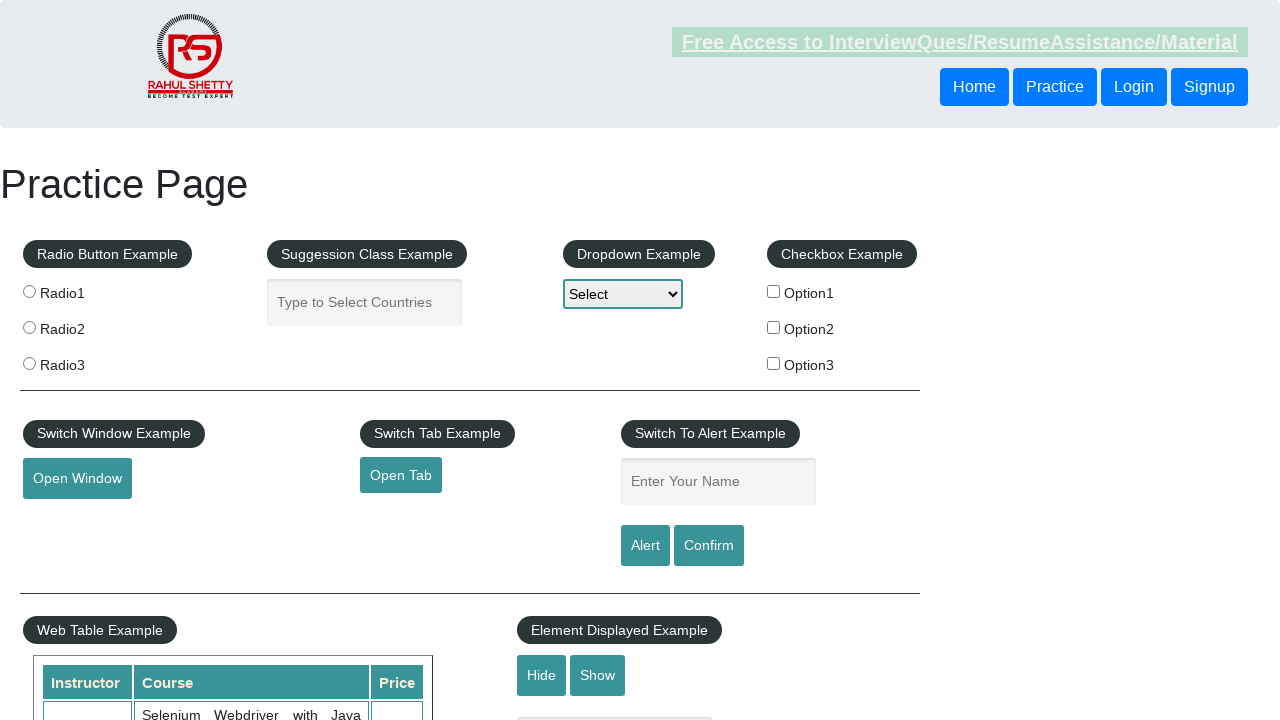